Navigates through all main features of the app including Home, Tarot Archive, Tarot Spread, and Dream Interpretation pages to verify they load correctly.

Starting URL: https://test-studio-firebase.vercel.app

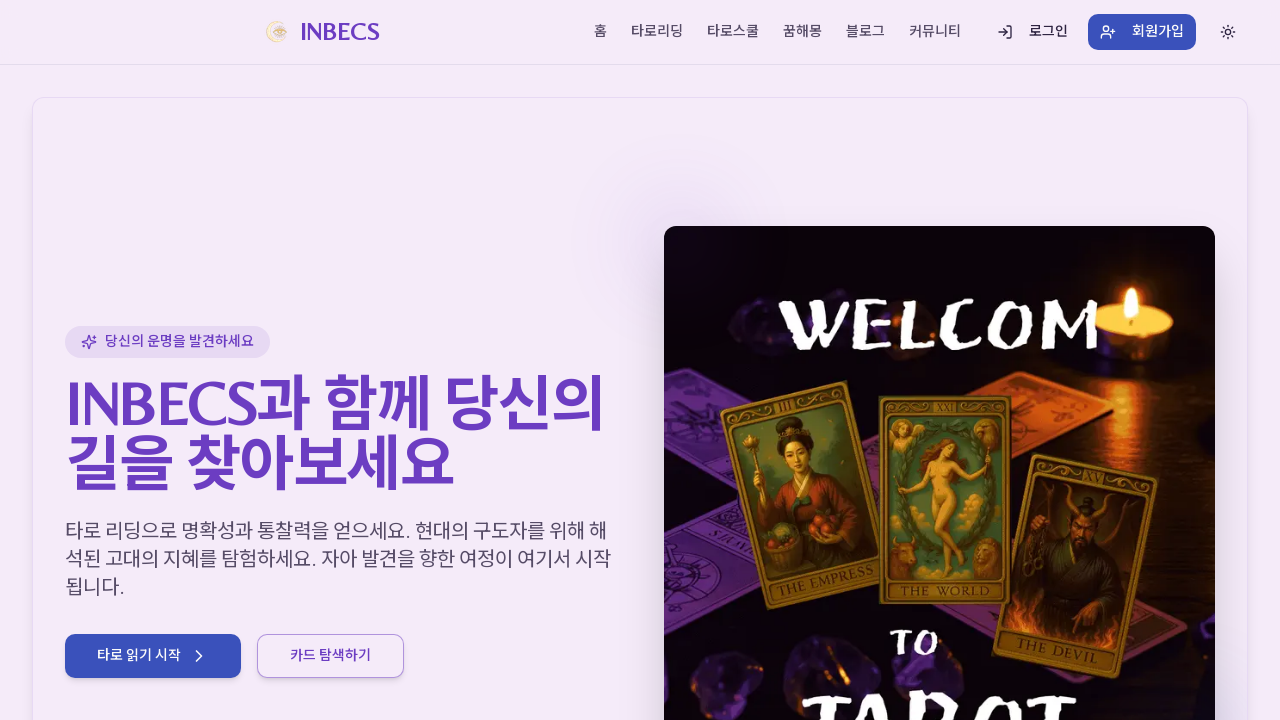

Home page loaded - h1 element found
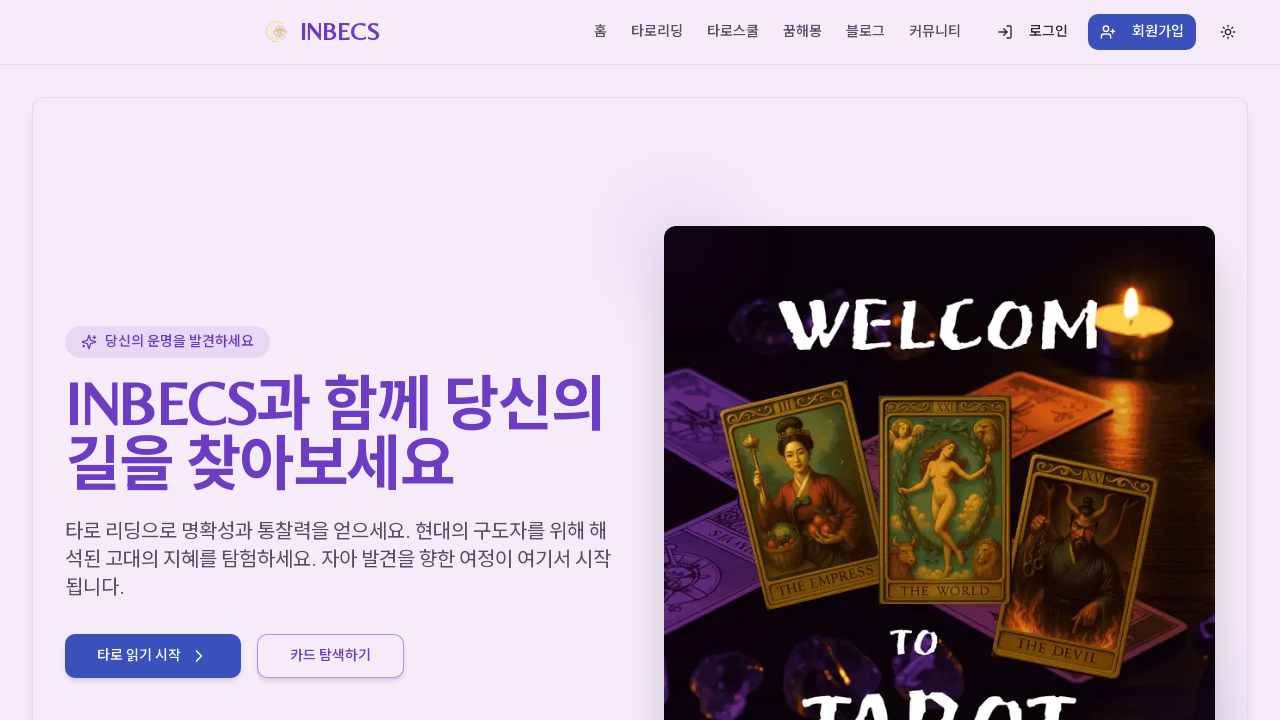

Navigated to Tarot Archive page
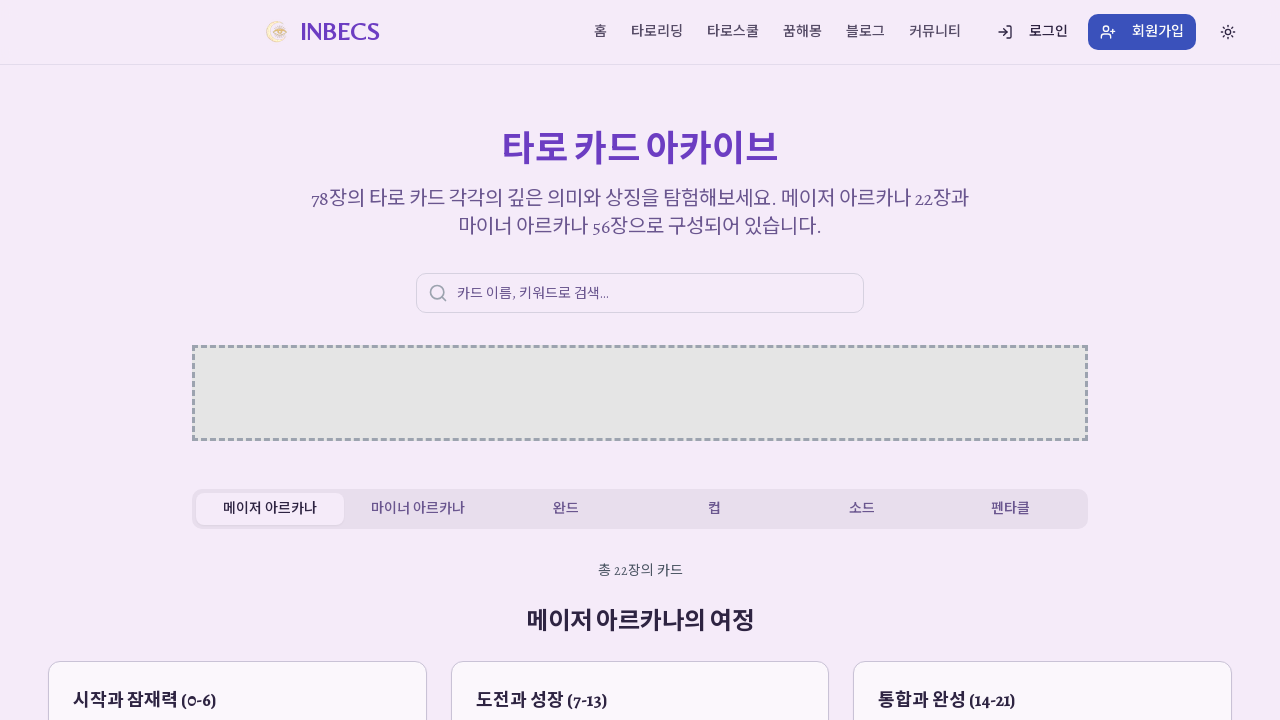

Tarot Archive page DOM content loaded
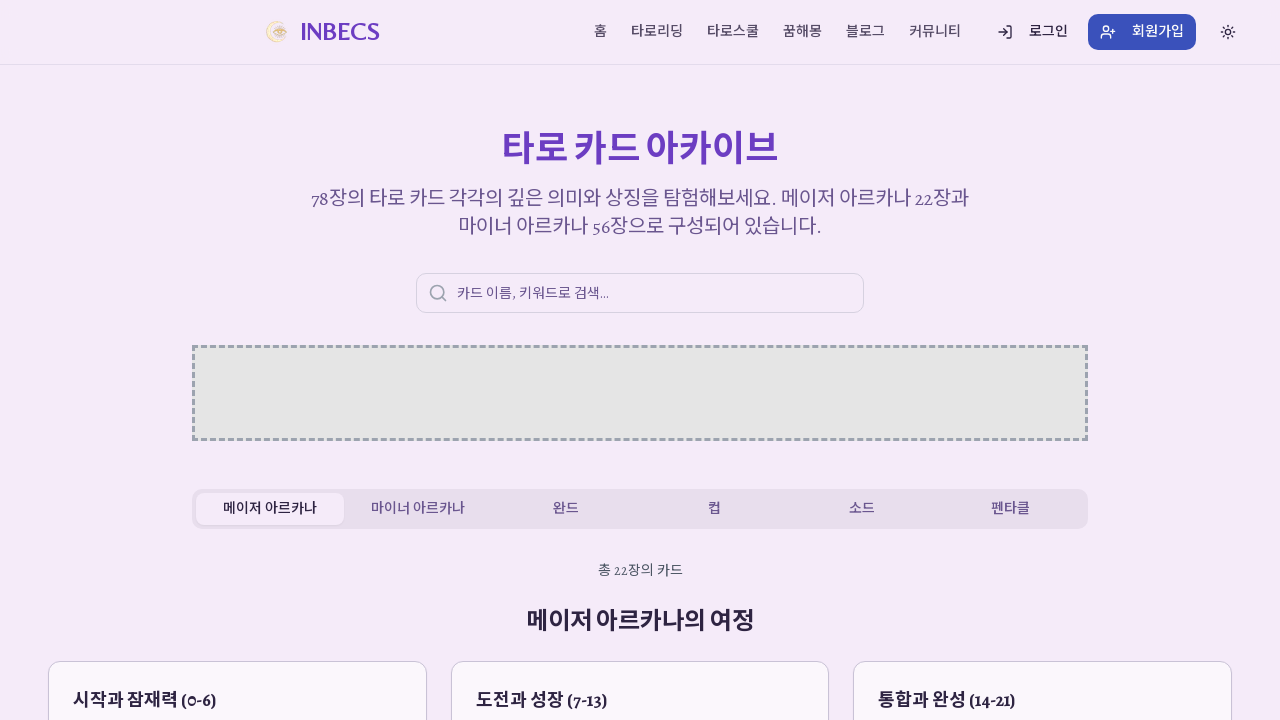

Tarot cards text element loaded on Tarot Archive page
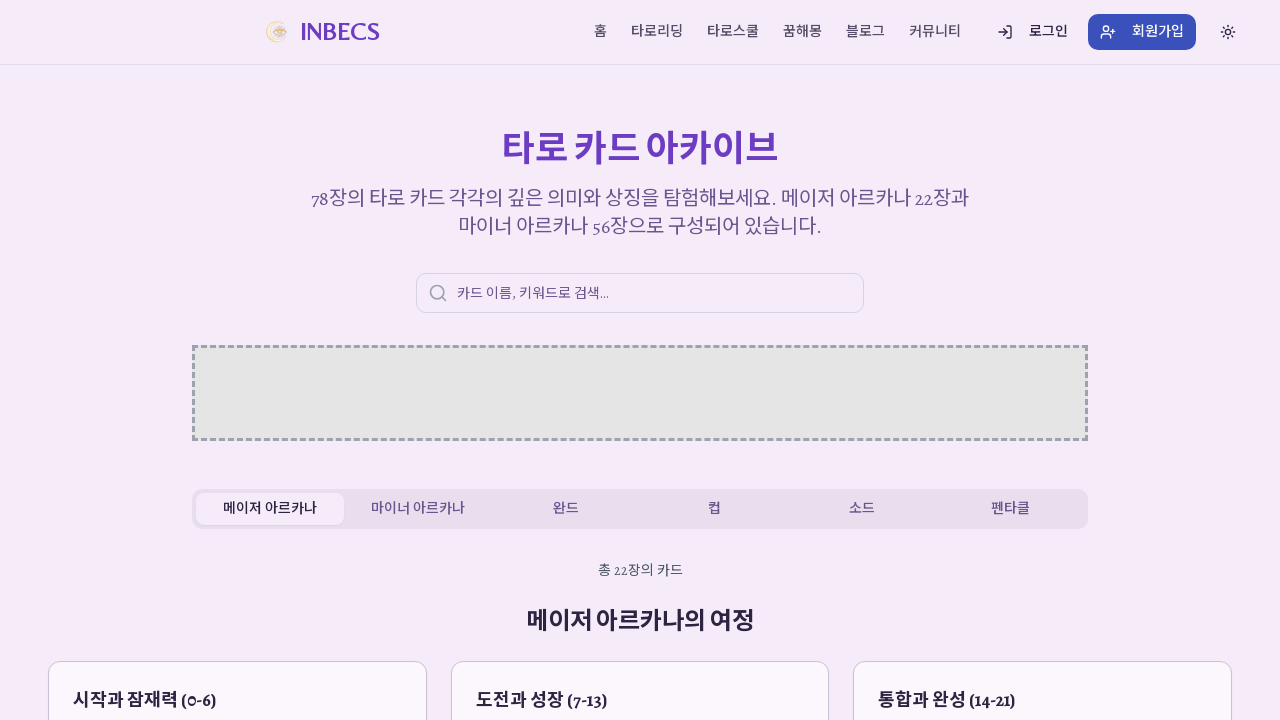

Navigated to Tarot Spread page
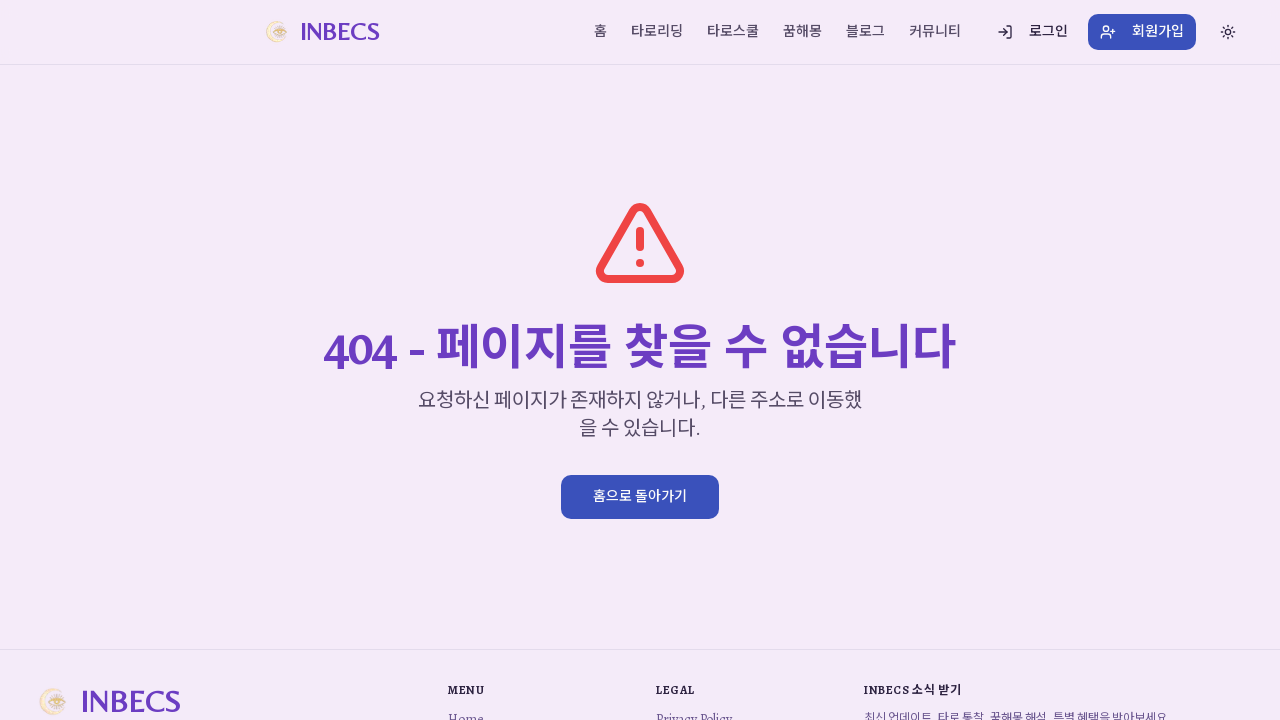

Tarot Spread page DOM content loaded
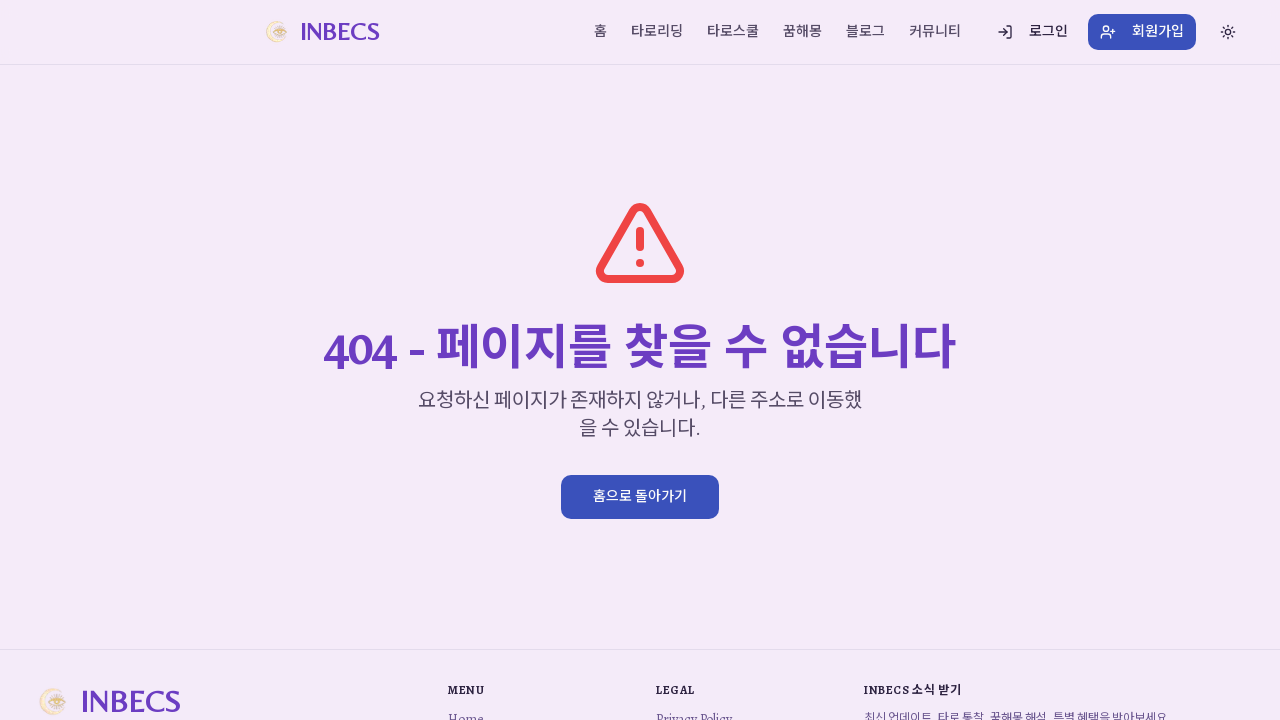

Button element loaded on Tarot Spread page
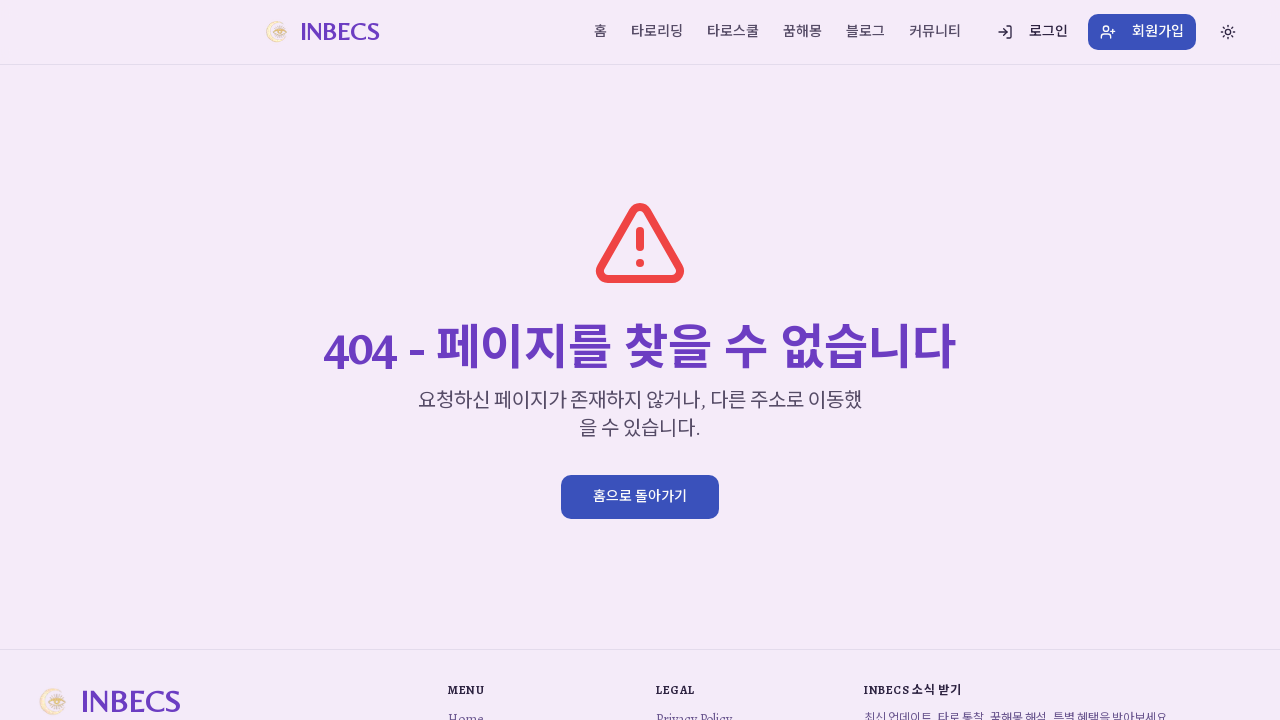

Navigated to Dream Interpretation page
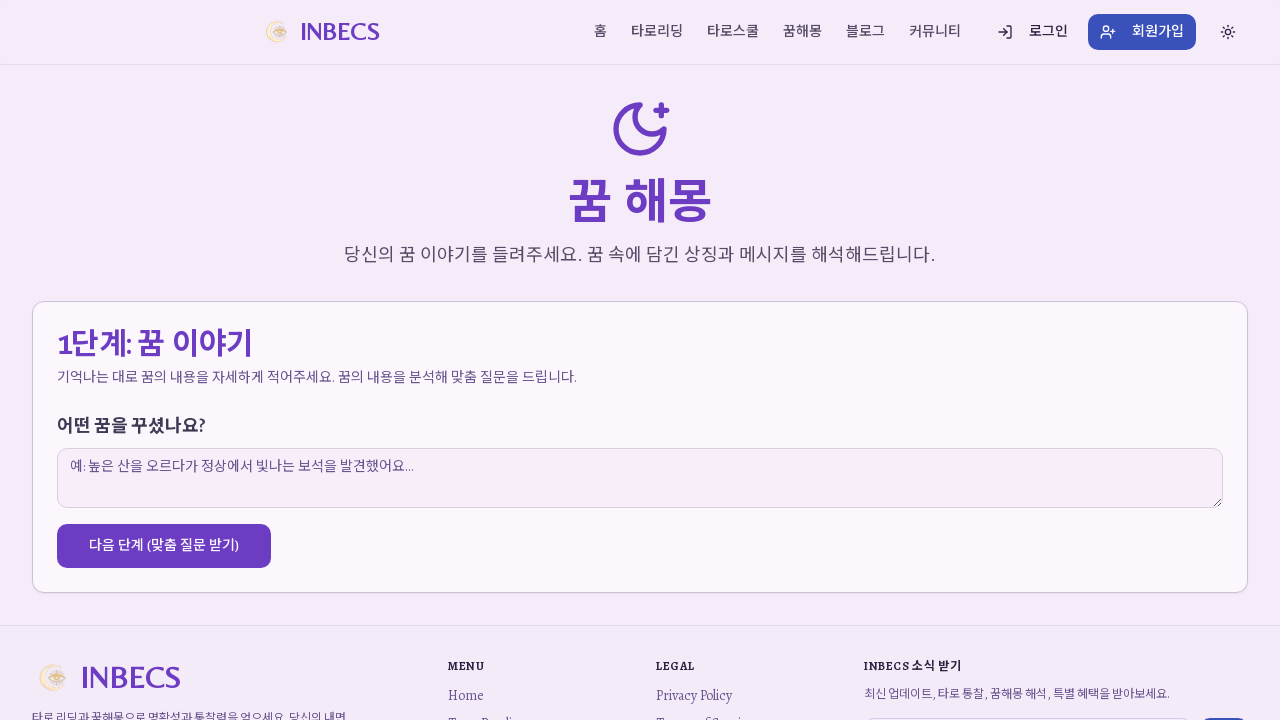

Dream Interpretation page DOM content loaded
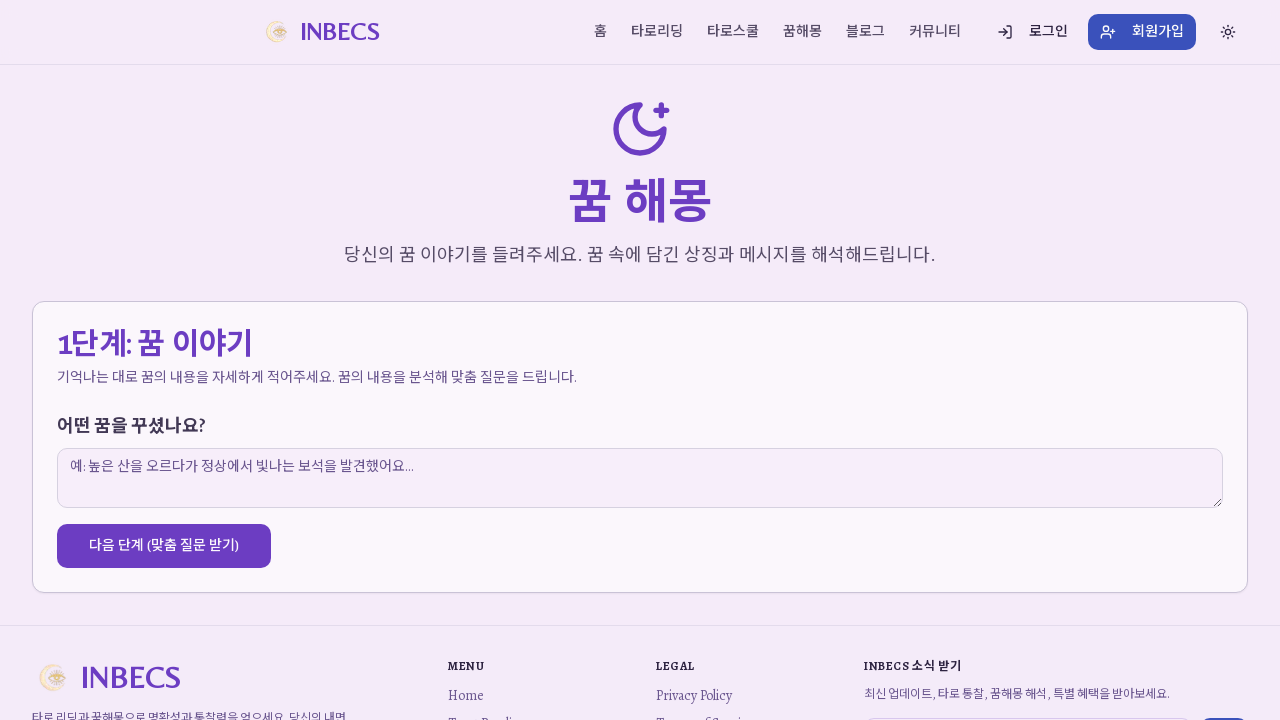

Textarea element loaded on Dream Interpretation page
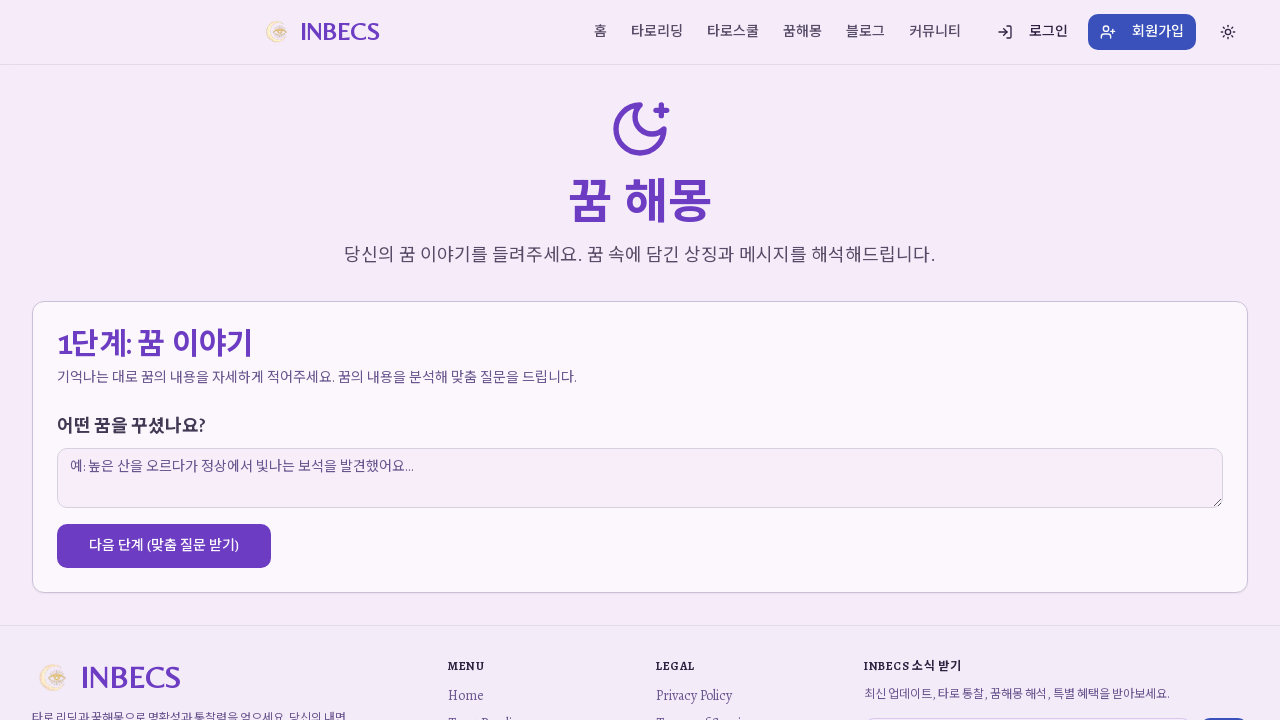

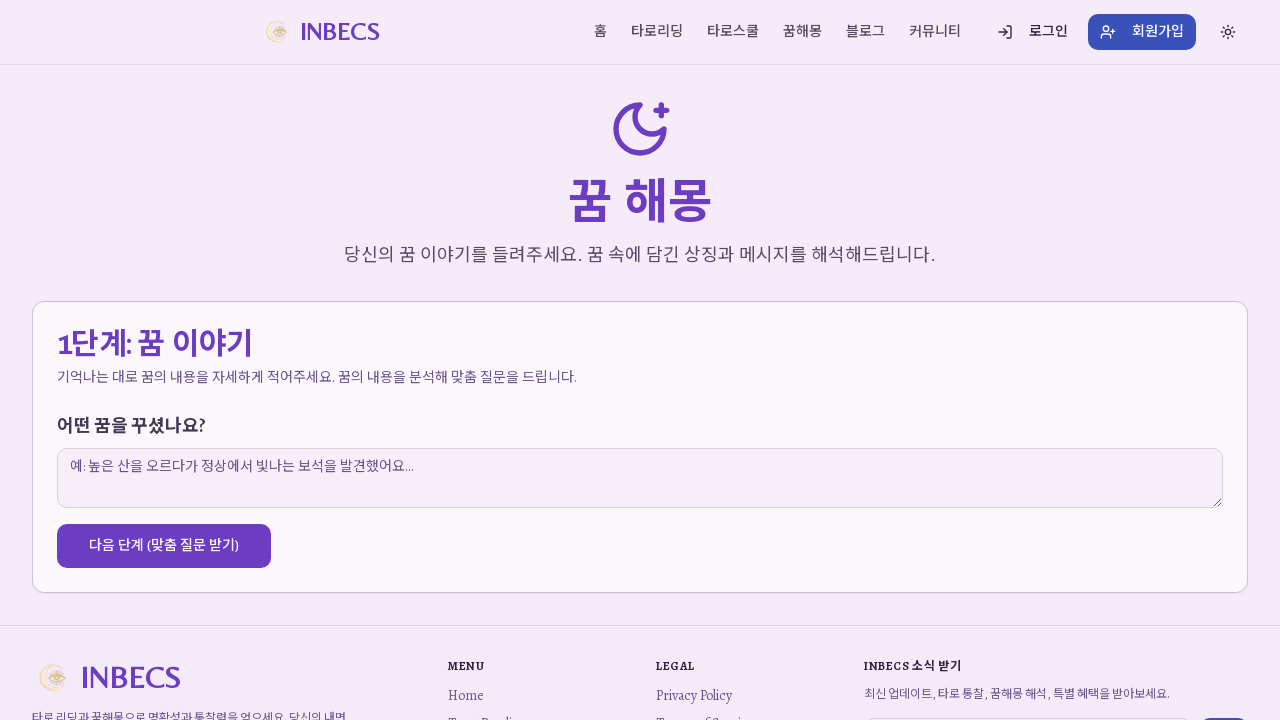